Tests button click functionality by clicking a button and verifying the resulting message text

Starting URL: https://eviltester.github.io/supportclasses/

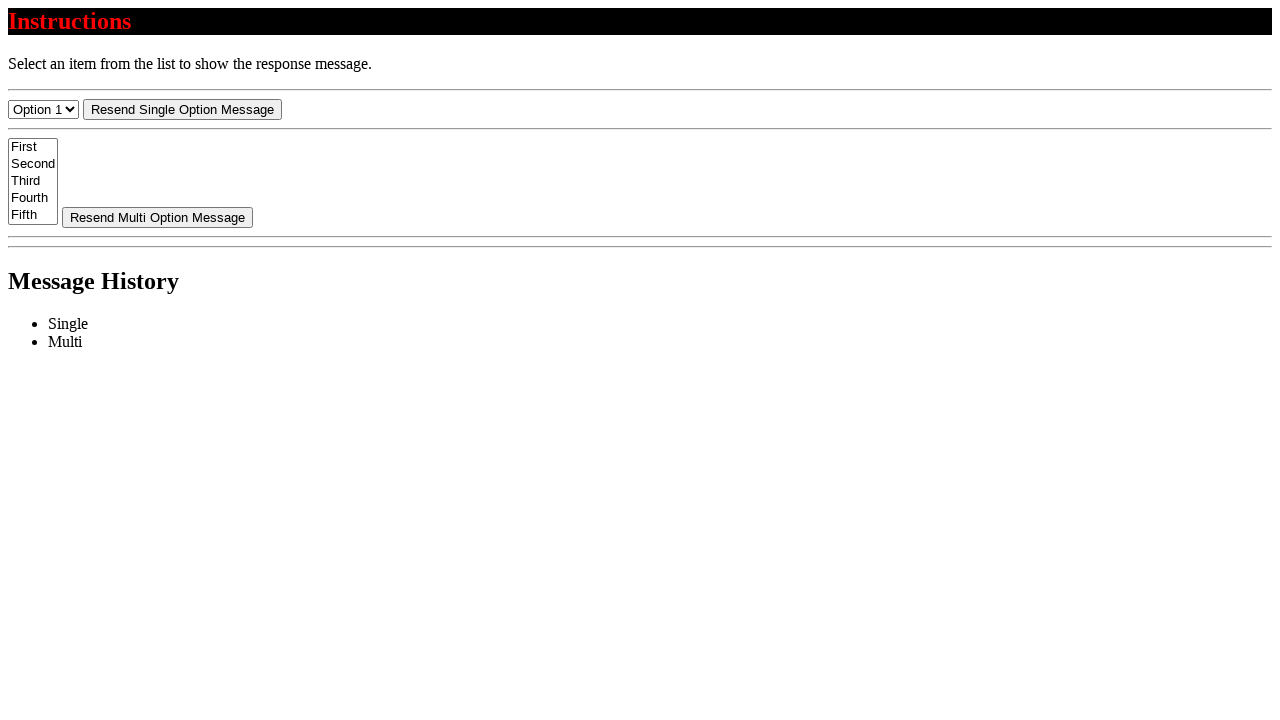

Clicked the resend button at (182, 109) on #resend-select
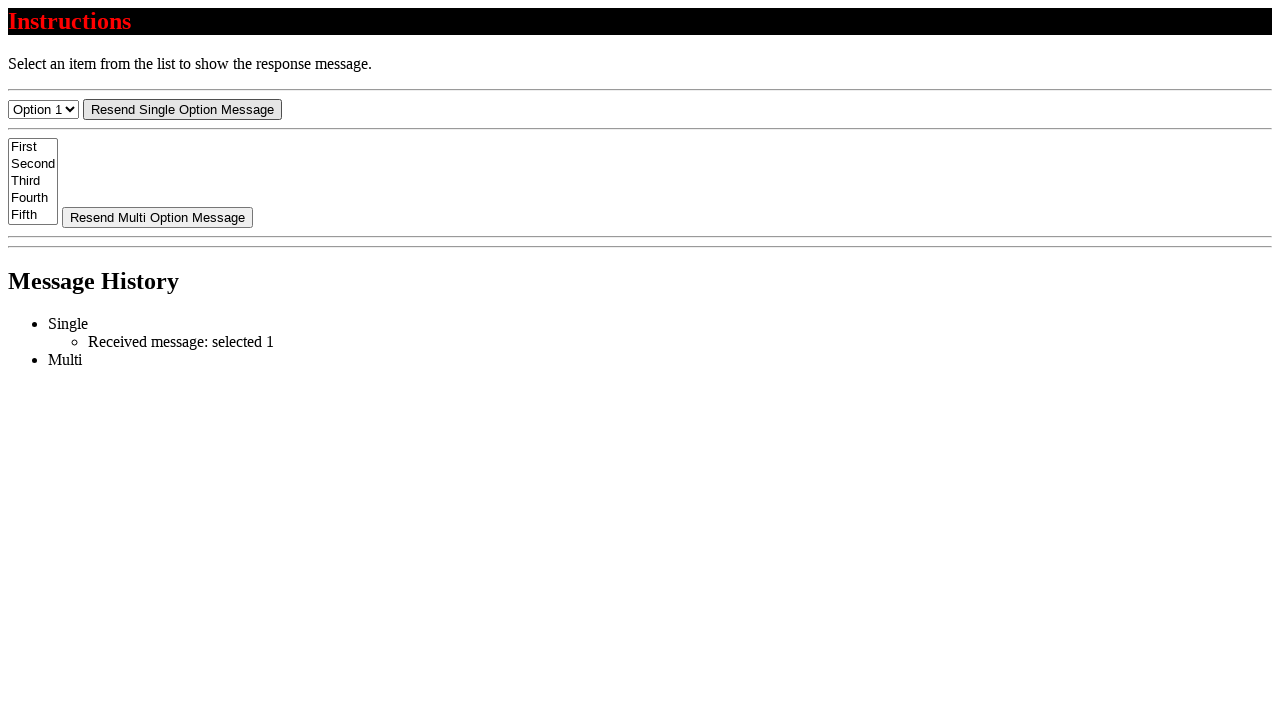

Verified message text displays 'Received message: selected 1'
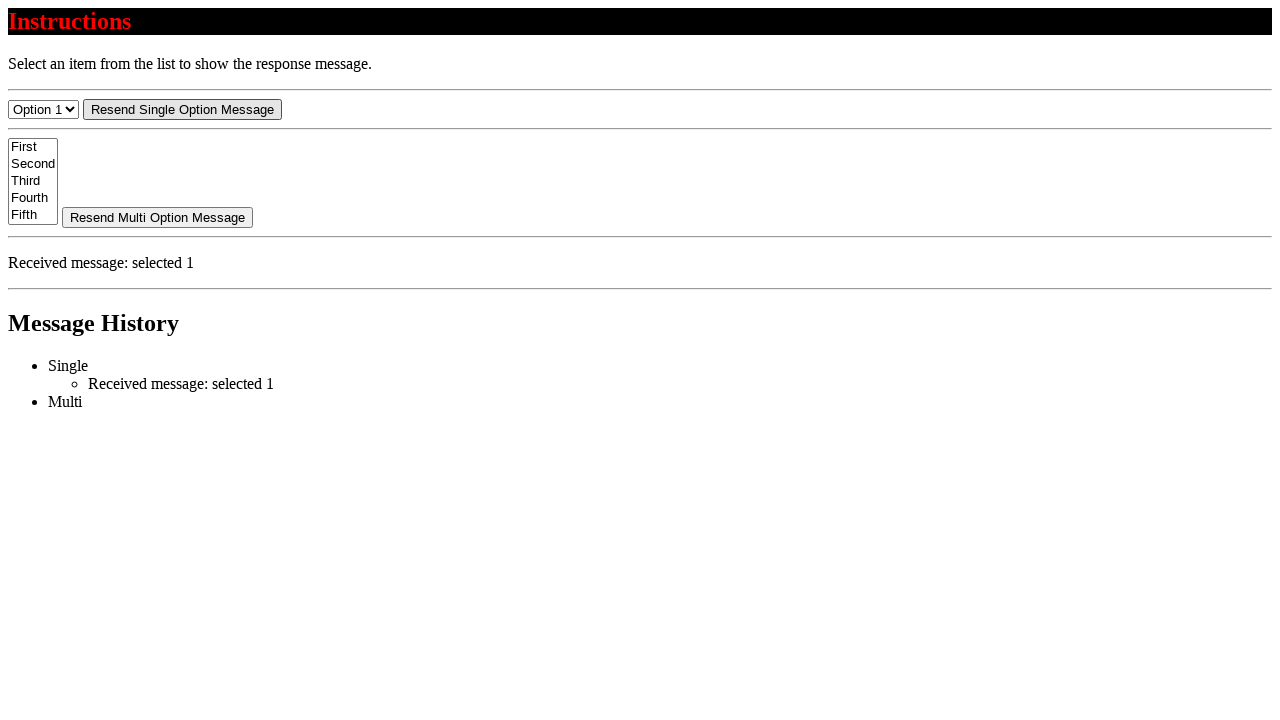

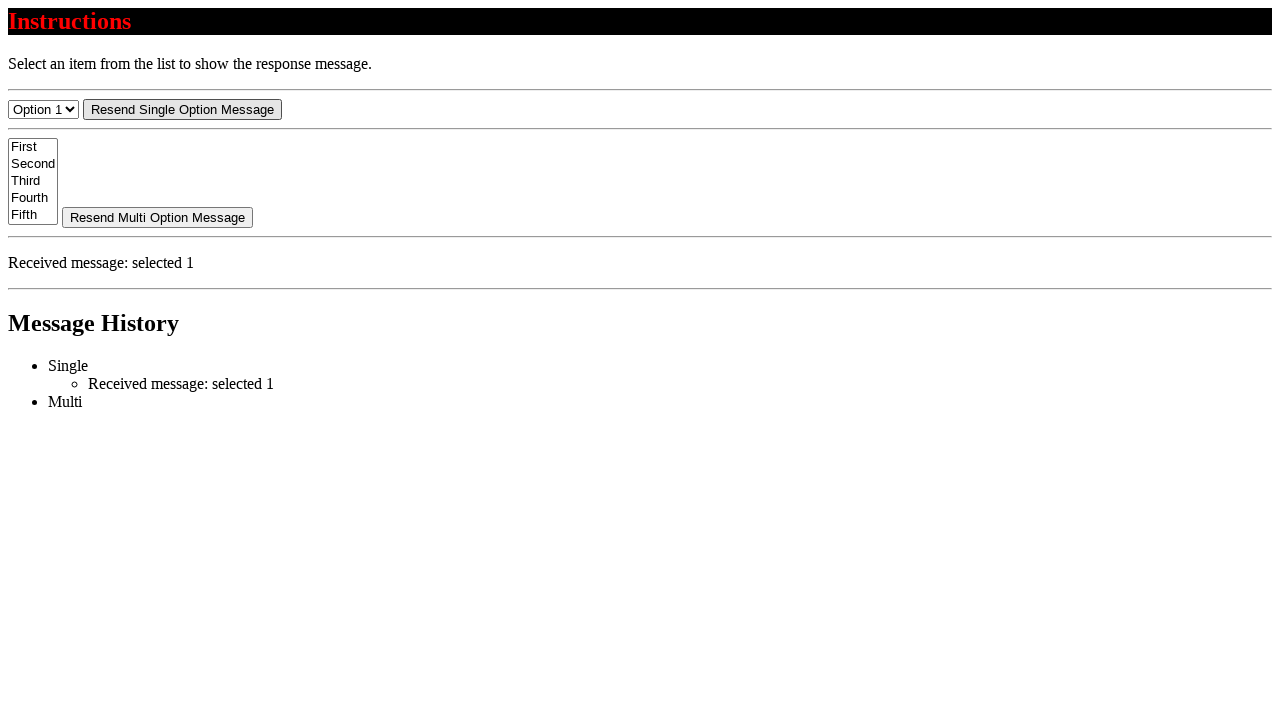